Navigates to the OrangeHRM demo site and verifies the page title matches the expected value

Starting URL: https://opensource-demo.orangehrmlive.com/

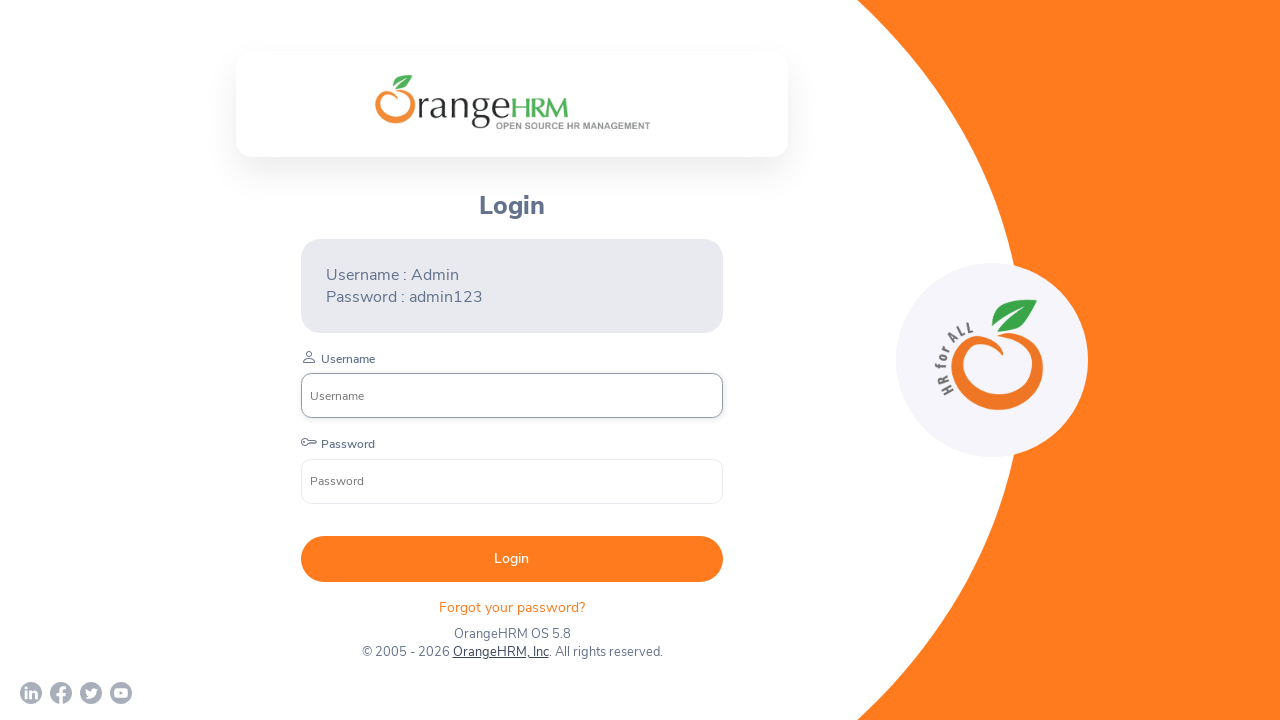

Waited for page to reach domcontentloaded state
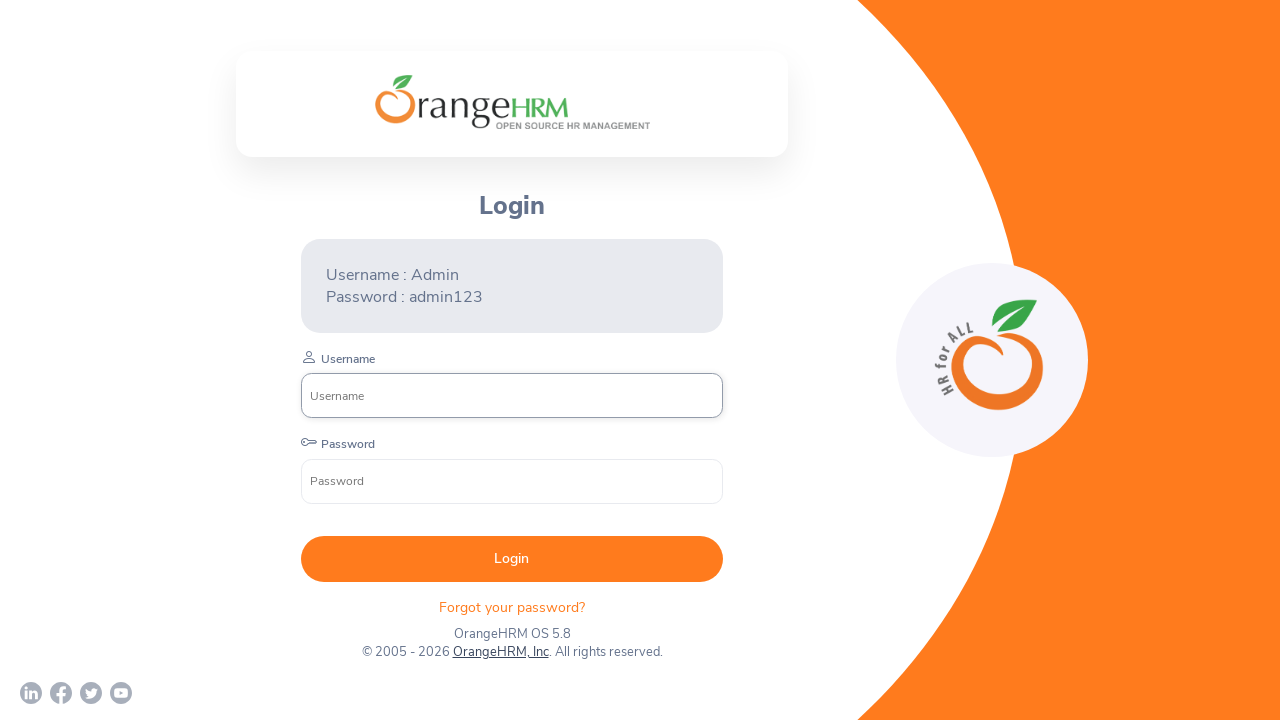

Verified page title matches 'OrangeHRM'
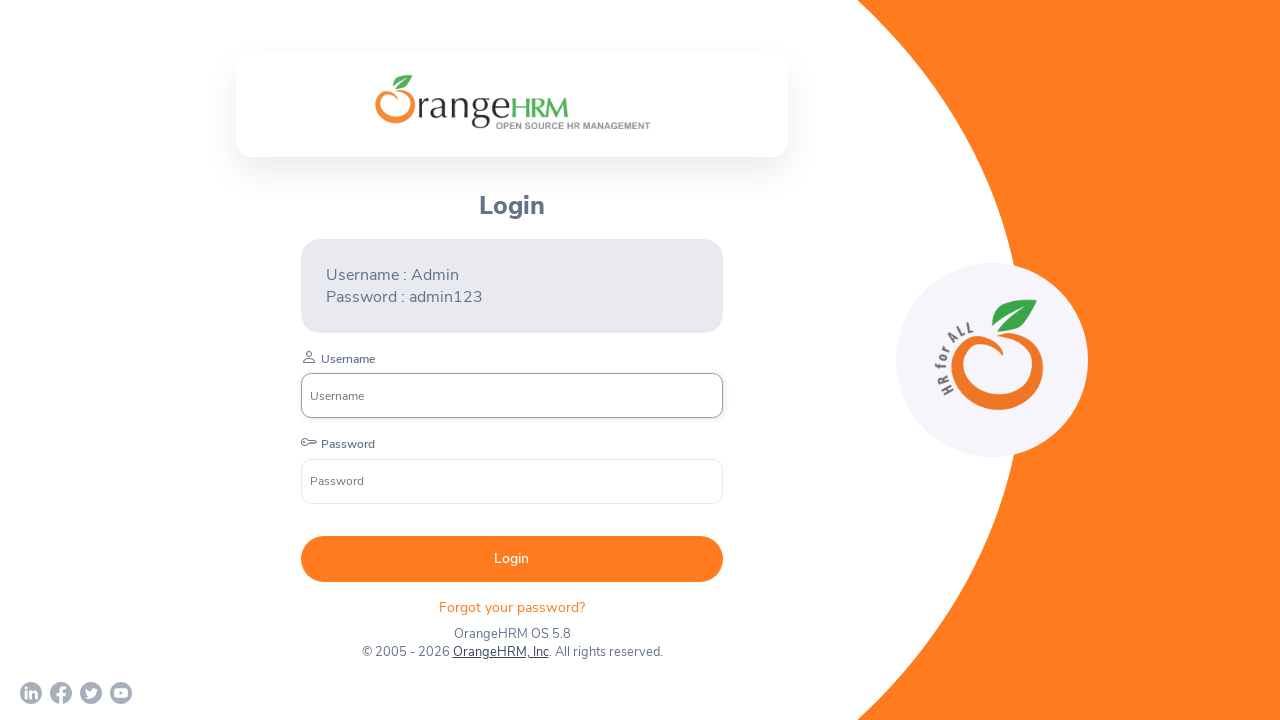

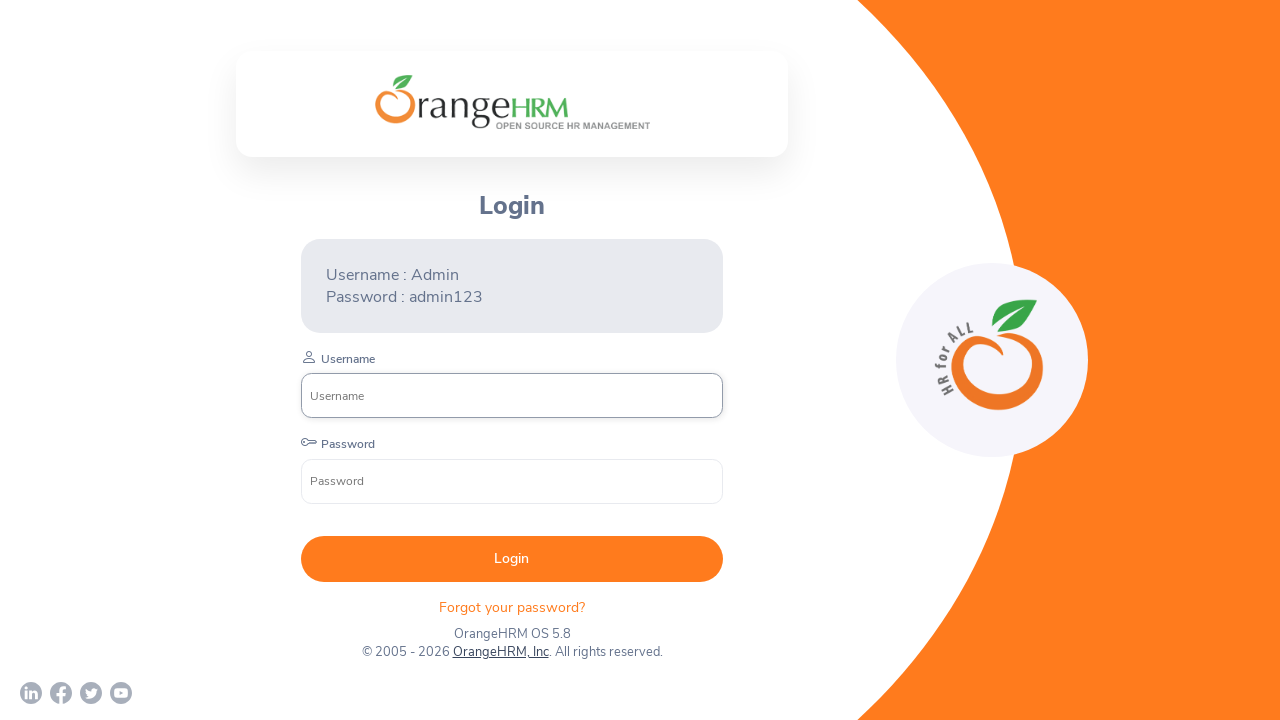